Tests that the navbar dropdown menu contains the expected list of component links by clicking the dropdown and verifying the menu items

Starting URL: https://formy-project.herokuapp.com/

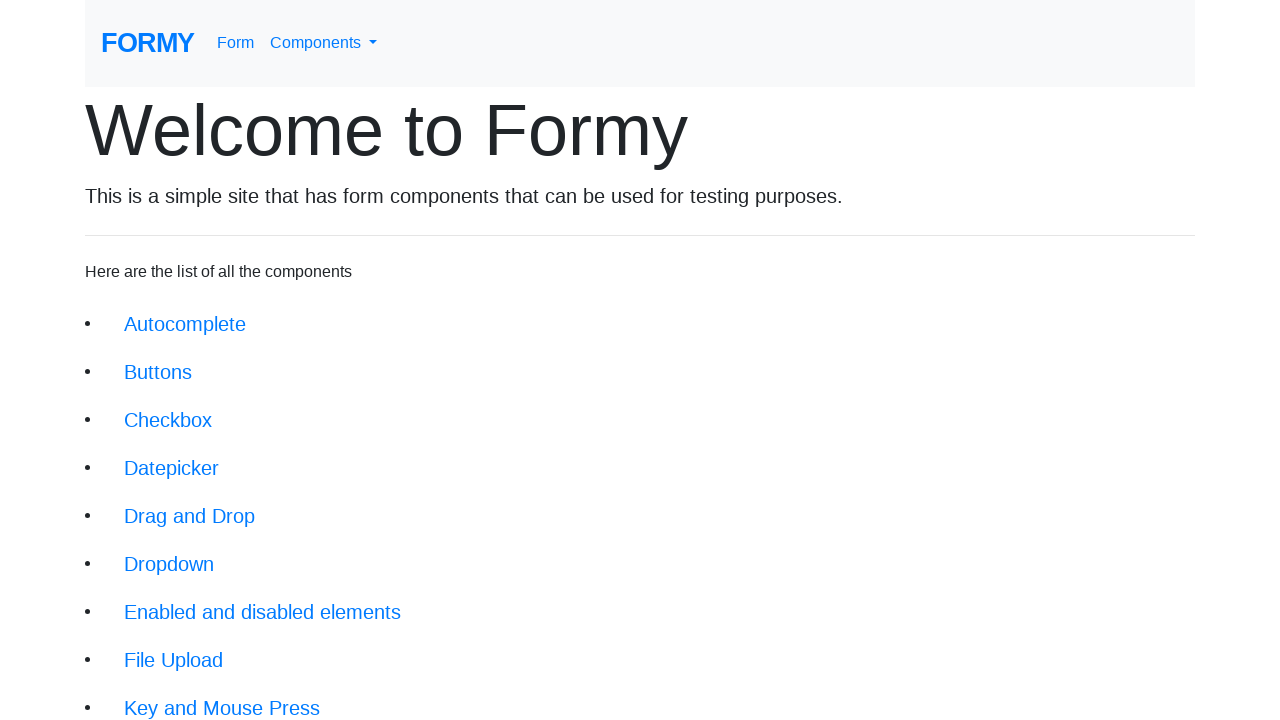

Clicked navbar dropdown menu link at (324, 43) on a#navbarDropdownMenuLink
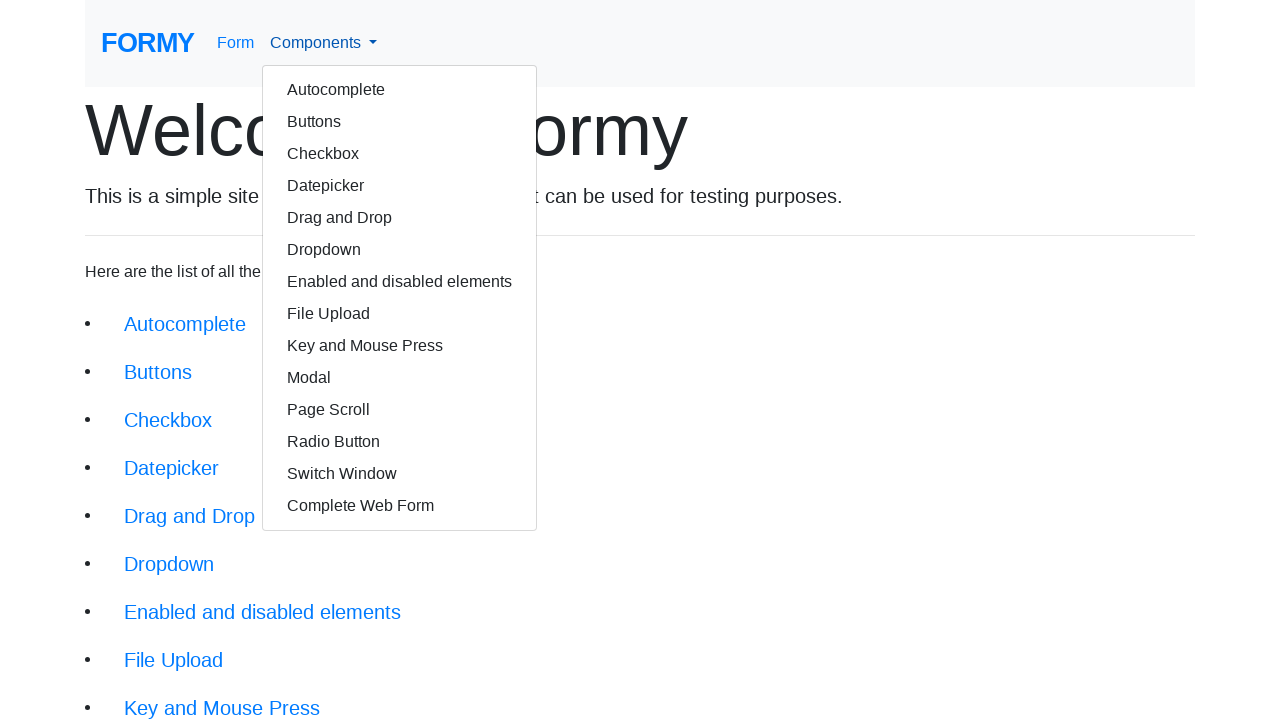

Dropdown menu items loaded and visible
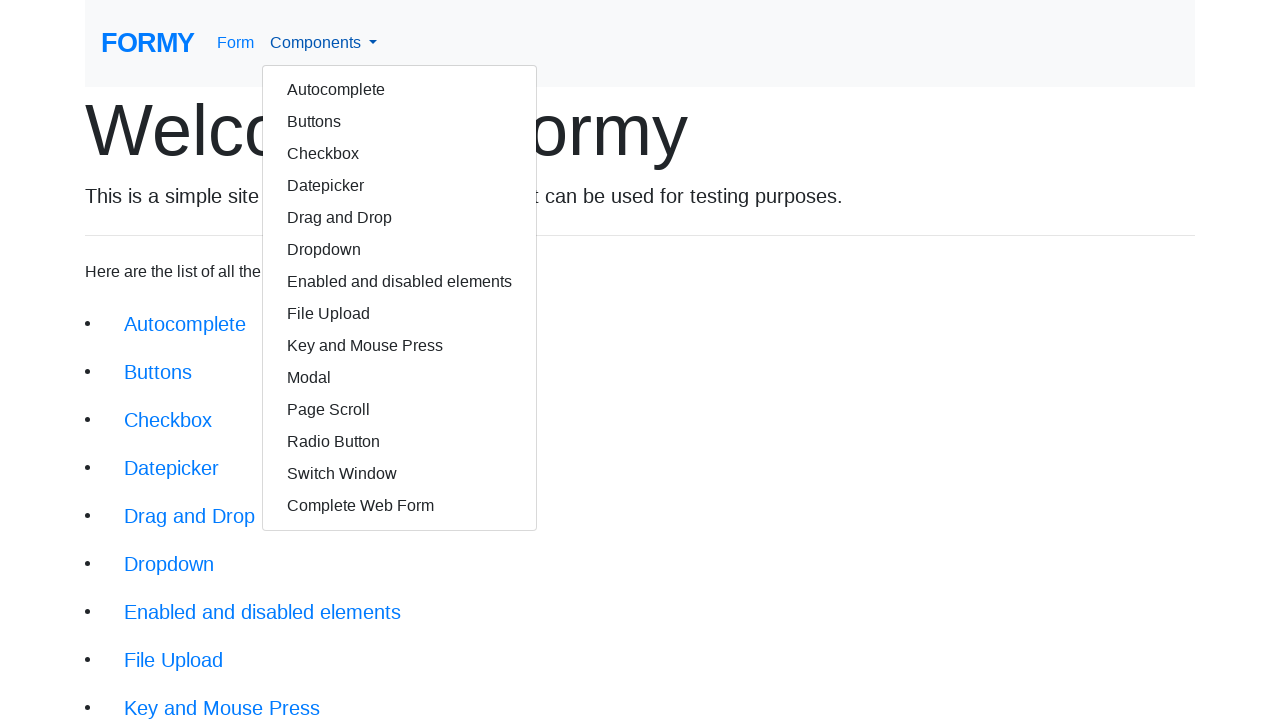

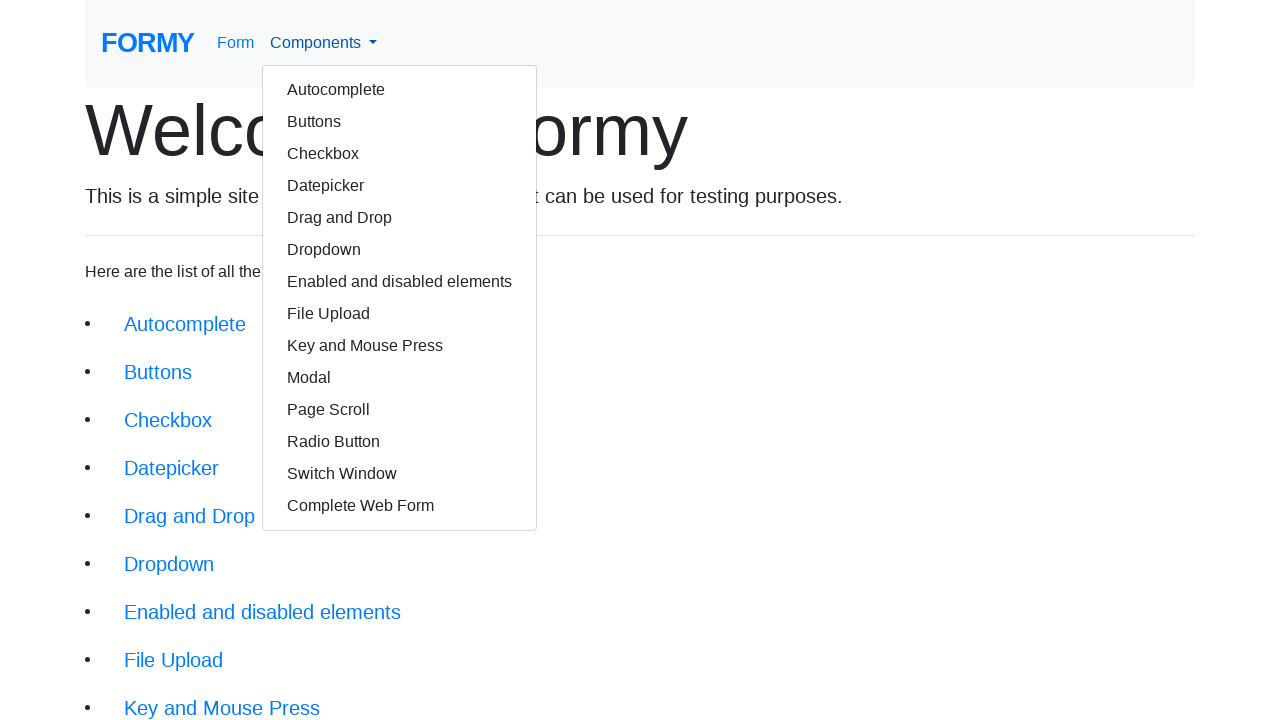